Tests navigation to the Admin page by clicking the Admin Page link twice and verifying the destination URL.

Starting URL: https://parabank.parasoft.com/parabank/index.htm

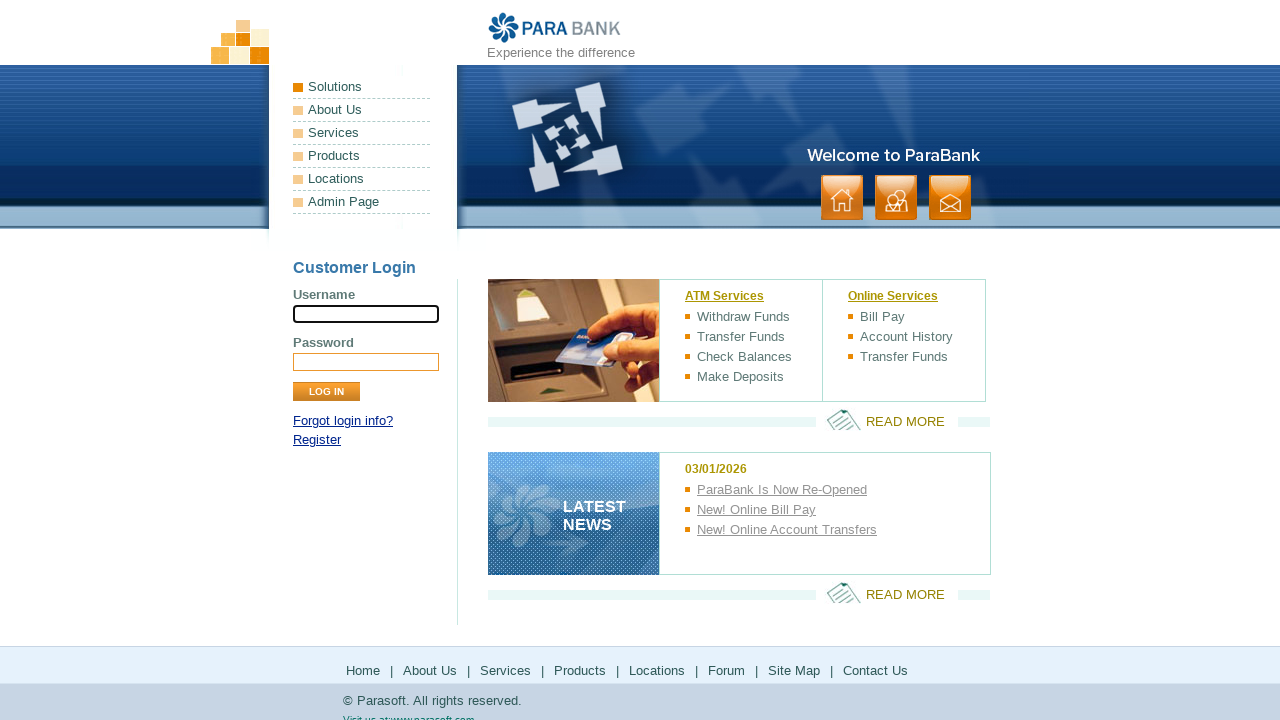

Clicked Admin Page link at (362, 202) on text=Admin Page
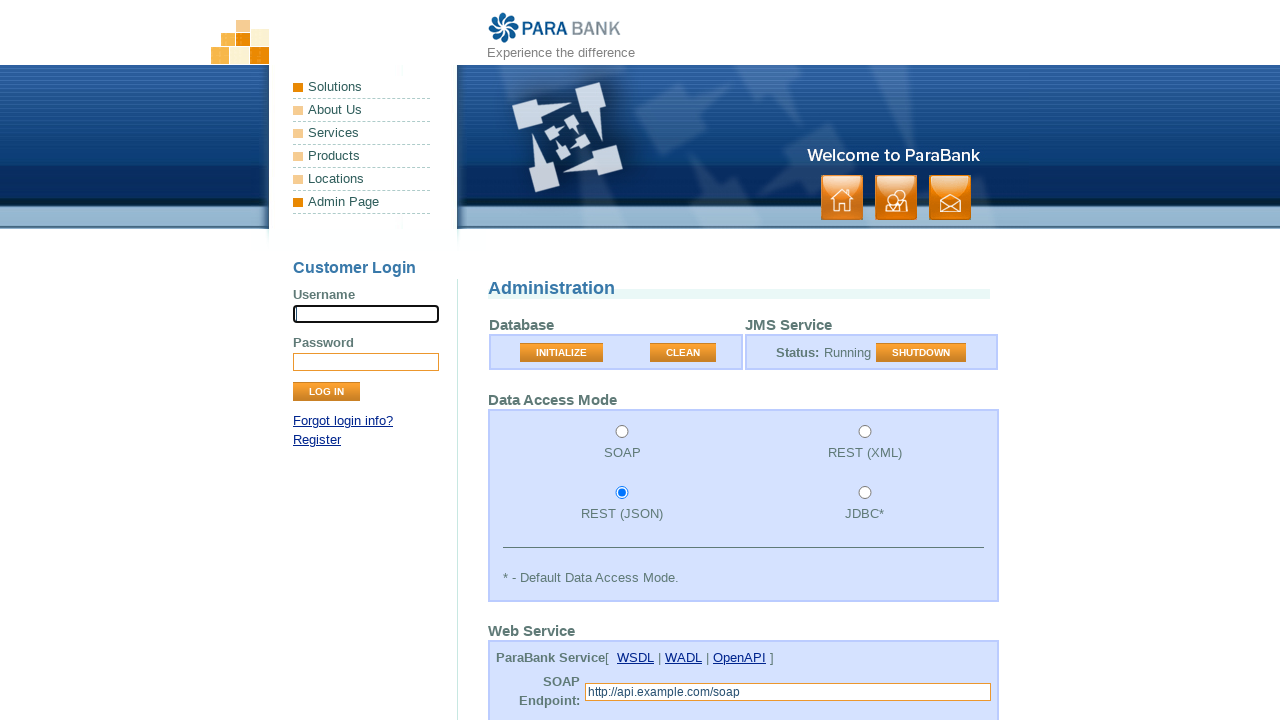

Waited 2 seconds for navigation
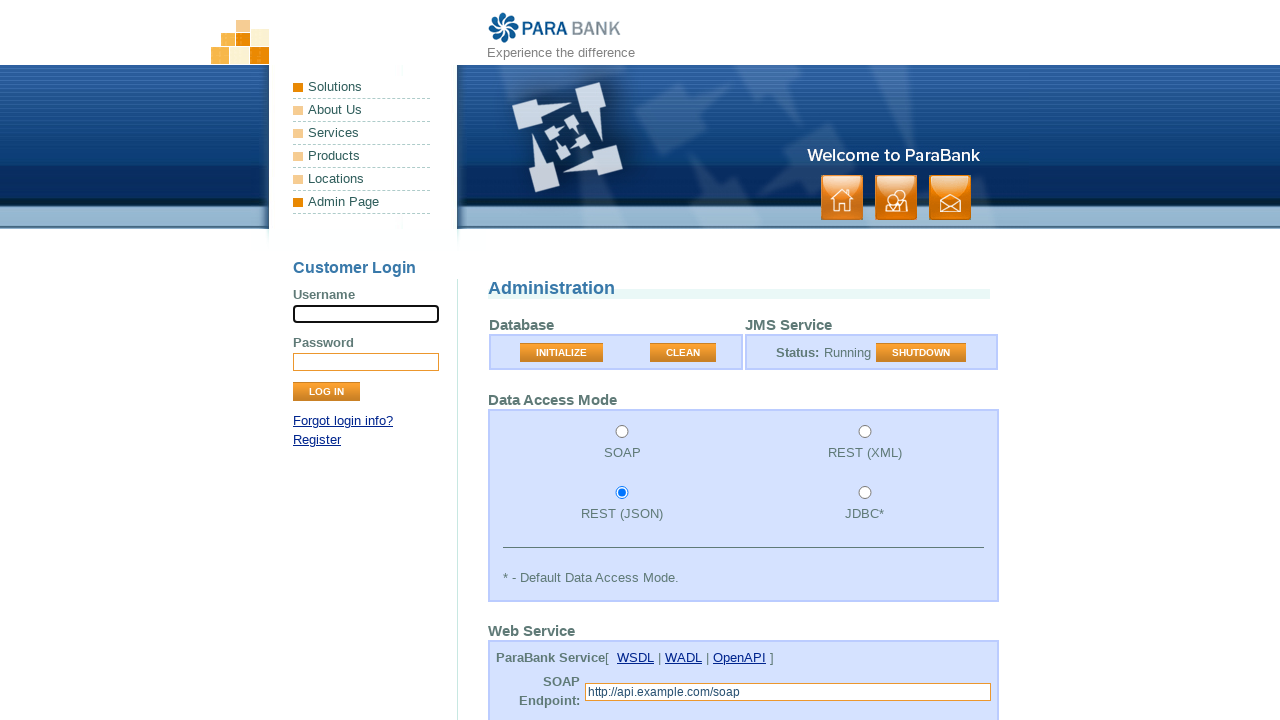

Clicked Admin Page link a second time at (362, 202) on text=Admin Page
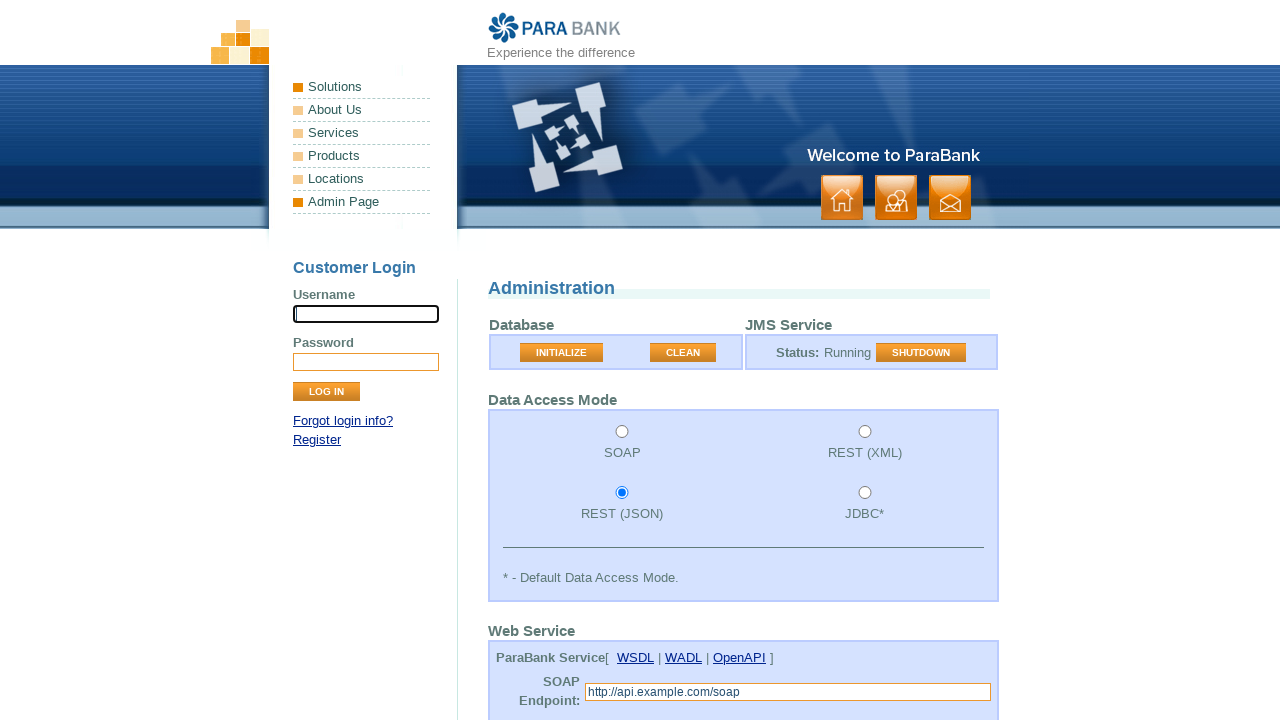

Verified navigation to Admin page at https://parabank.parasoft.com/parabank/admin.htm
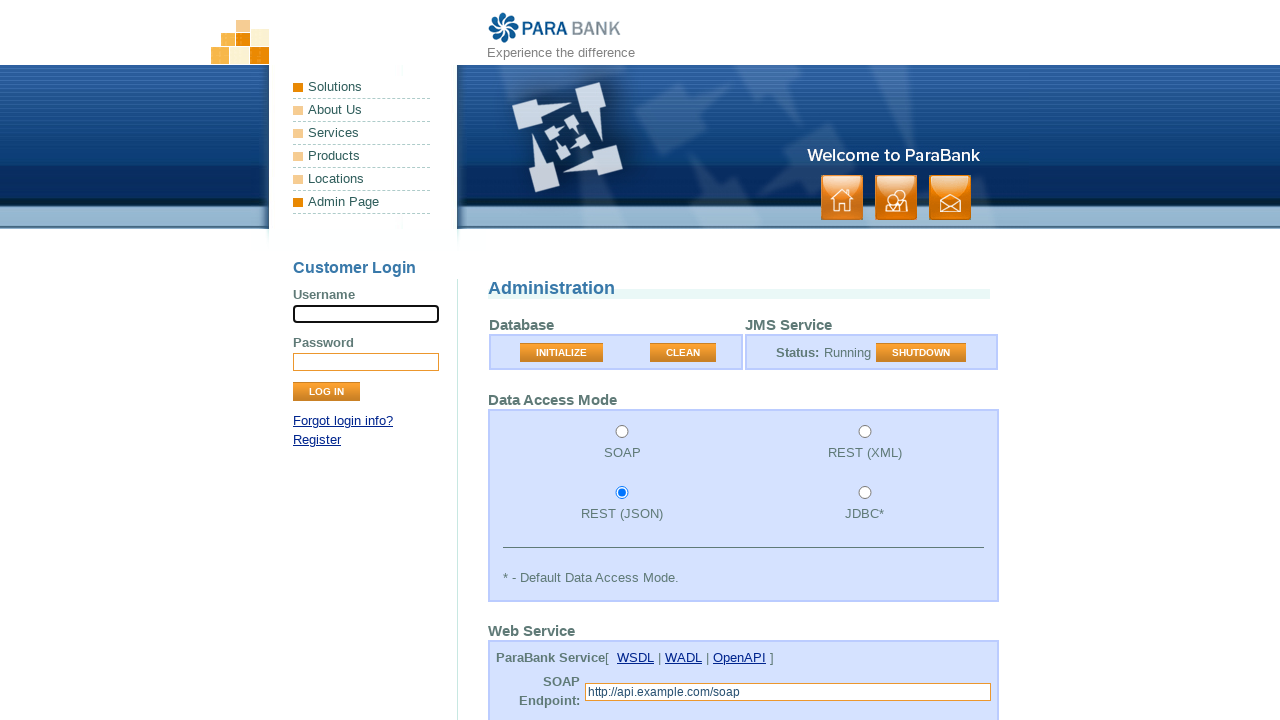

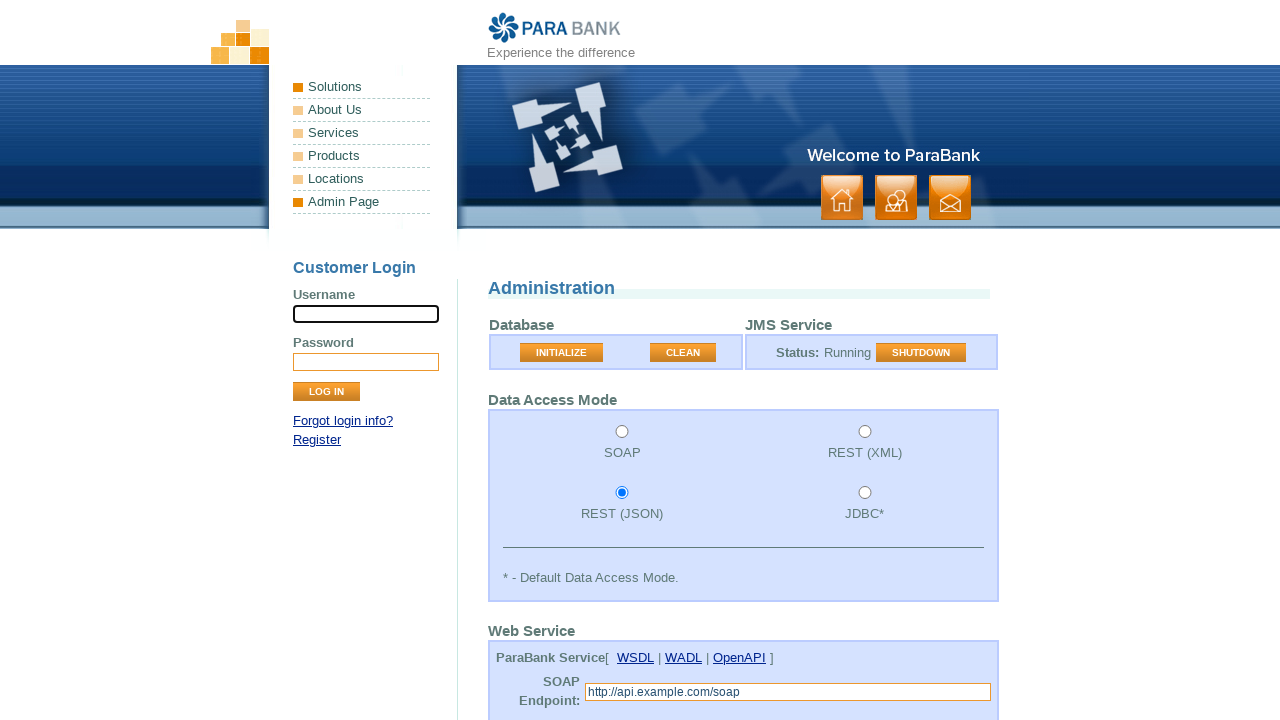